Tests different button click interactions on DemoQA buttons page including double-click, right-click, and regular click, verifying that corresponding messages appear after each action.

Starting URL: https://demoqa.com/buttons

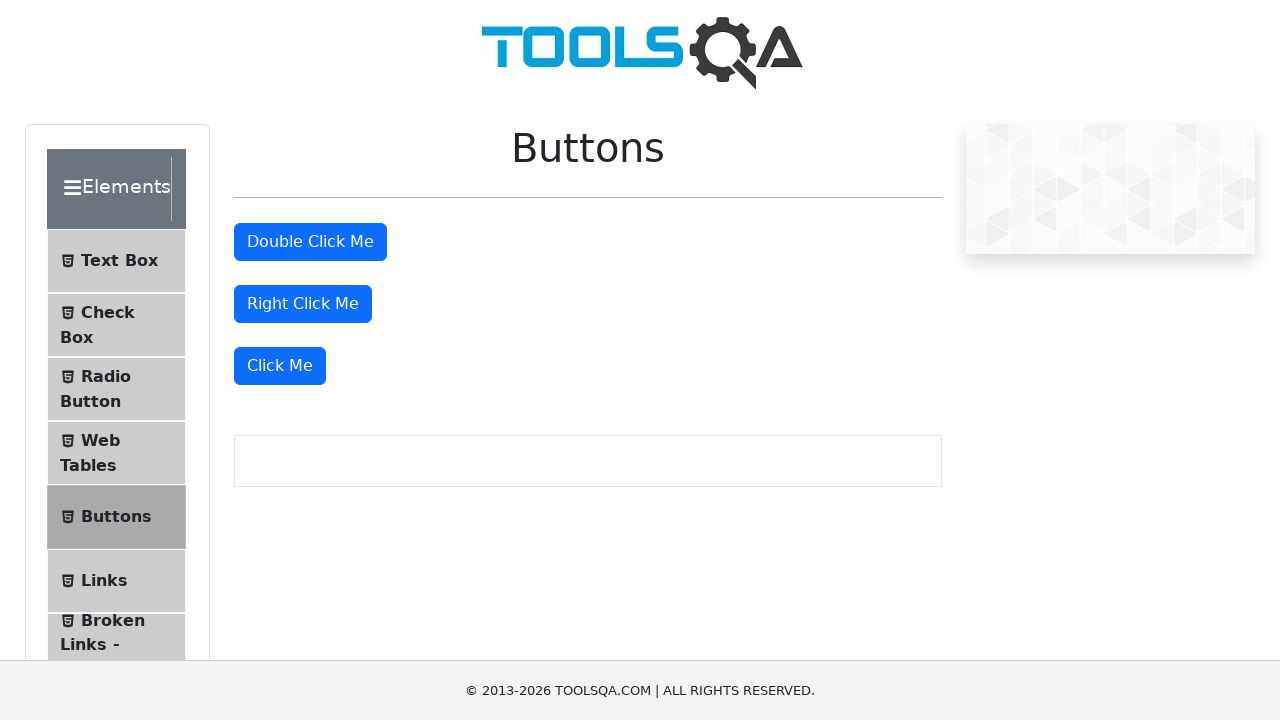

Waited for Buttons page title to be visible
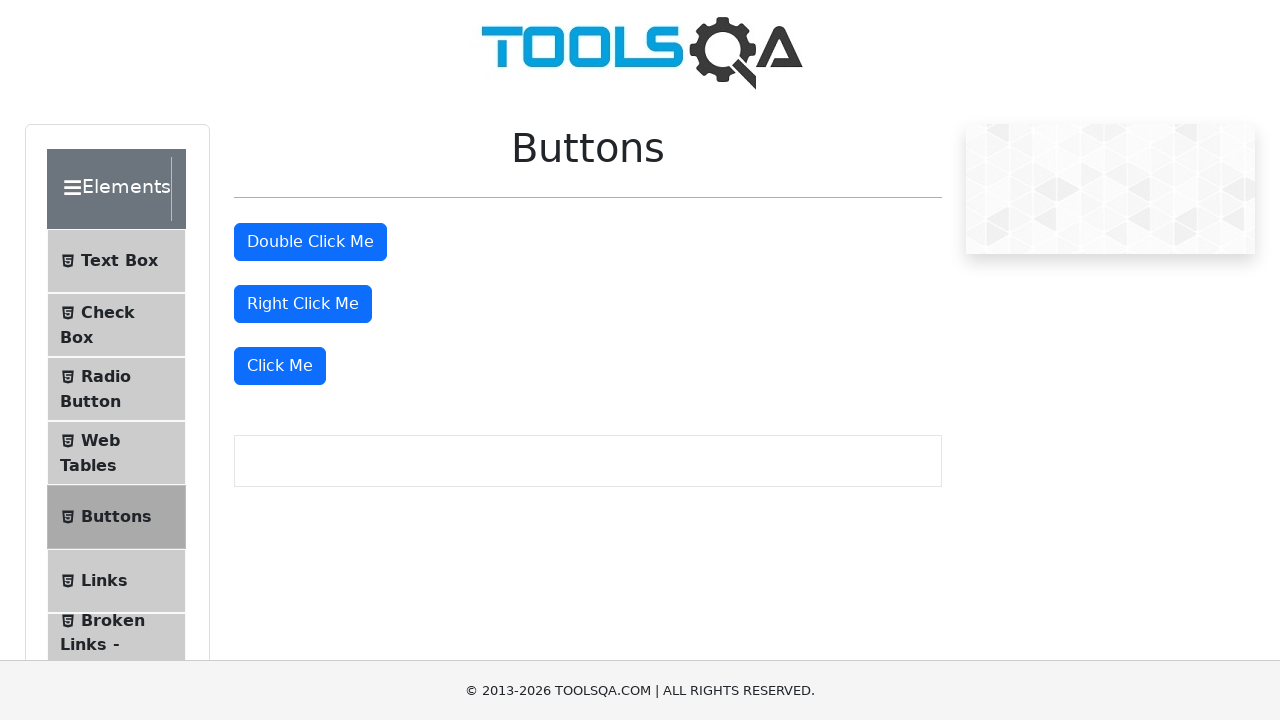

Double-clicked the double-click button at (310, 242) on #doubleClickBtn
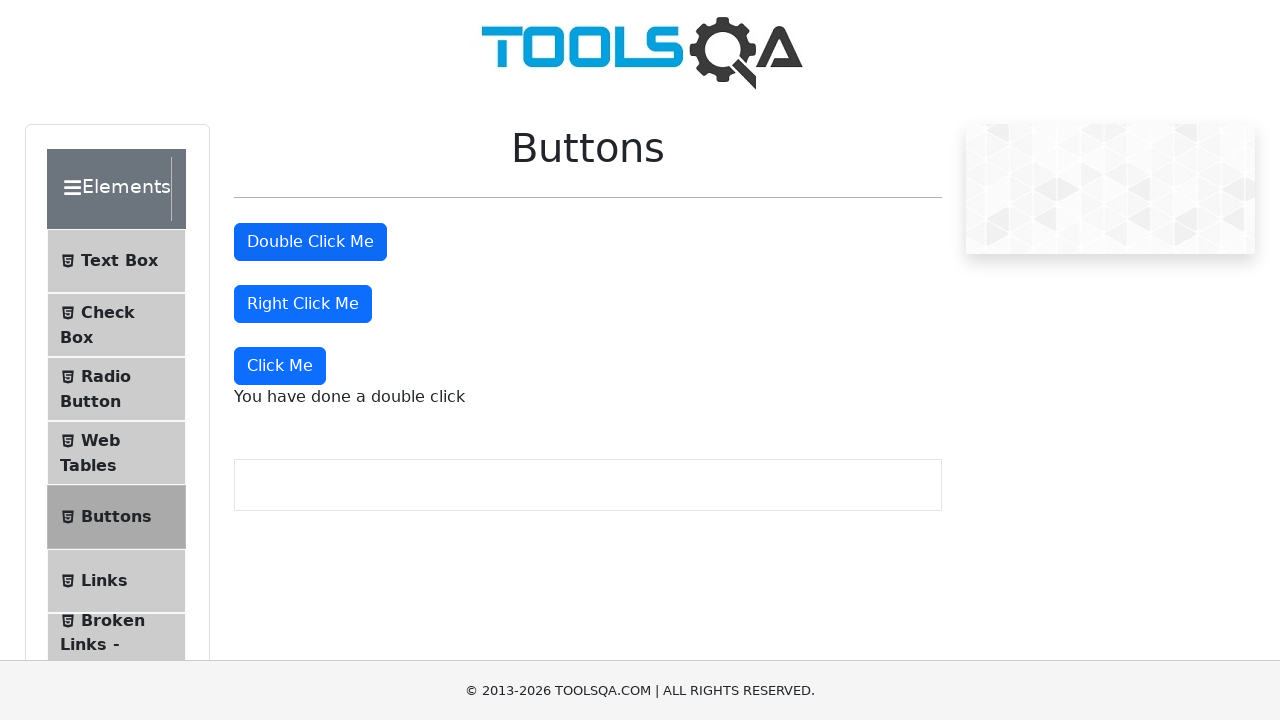

Double-click message appeared on the page
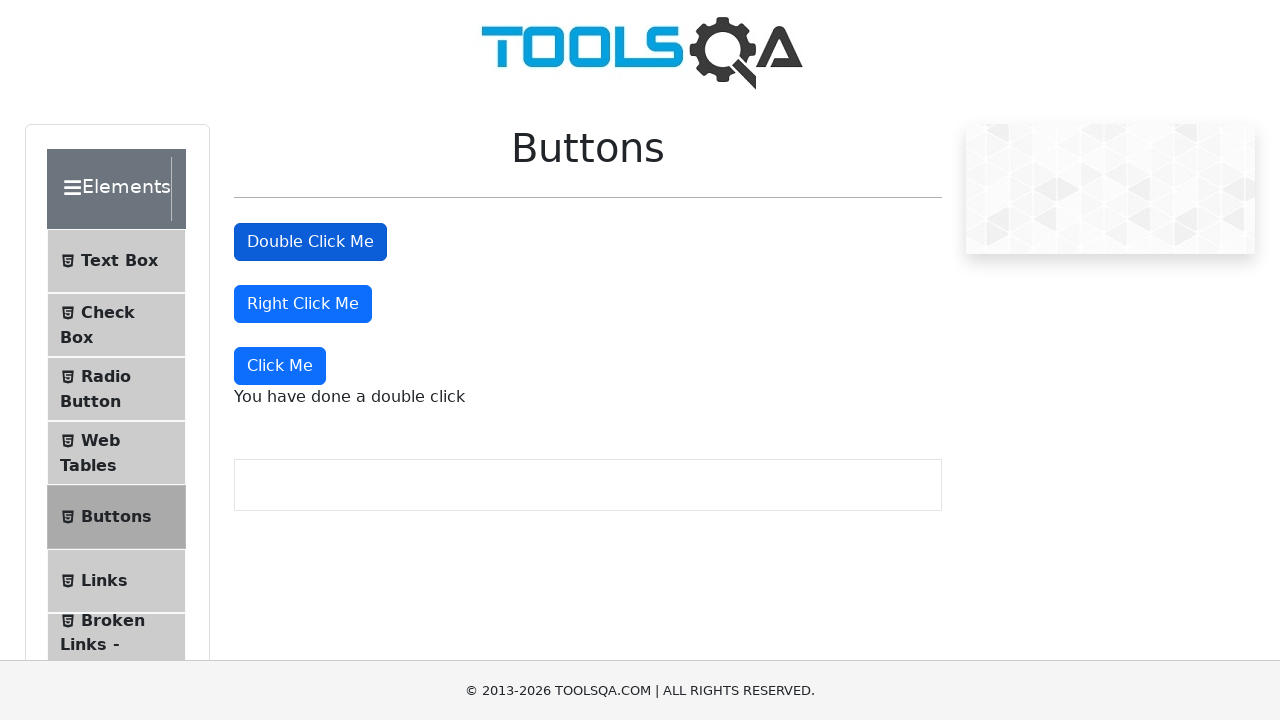

Right-clicked the right-click button at (303, 304) on #rightClickBtn
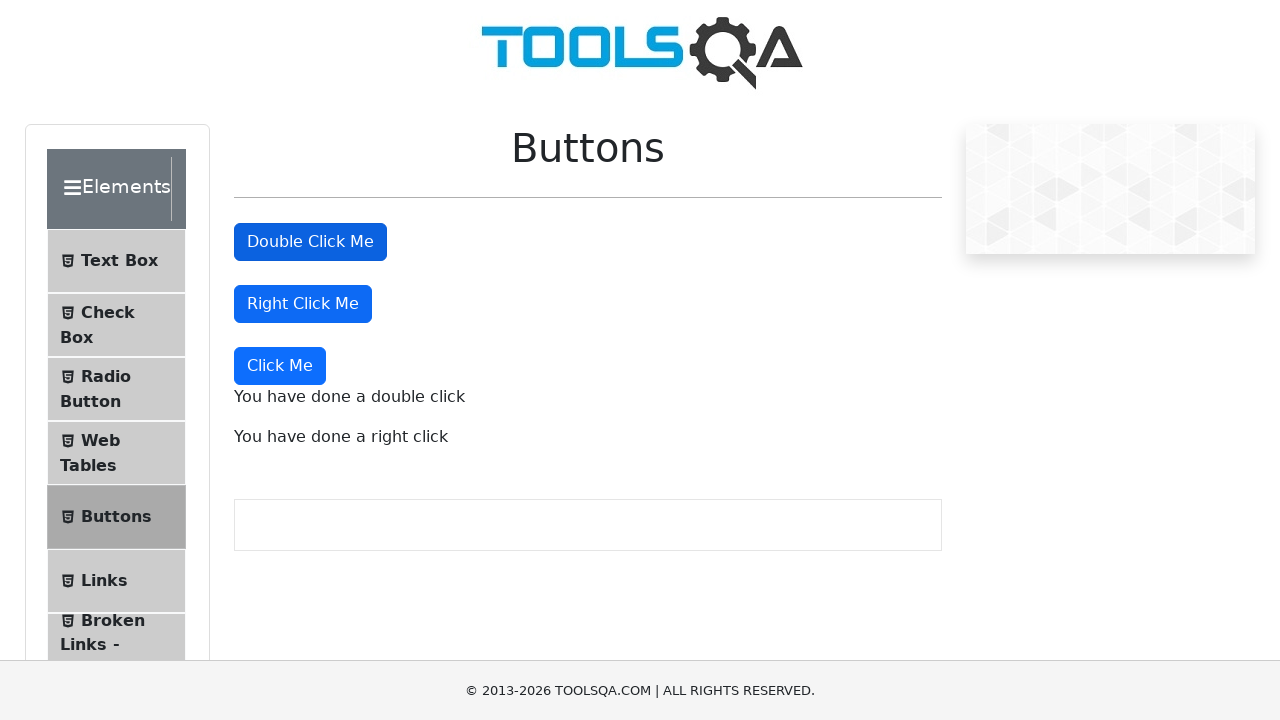

Right-click message appeared on the page
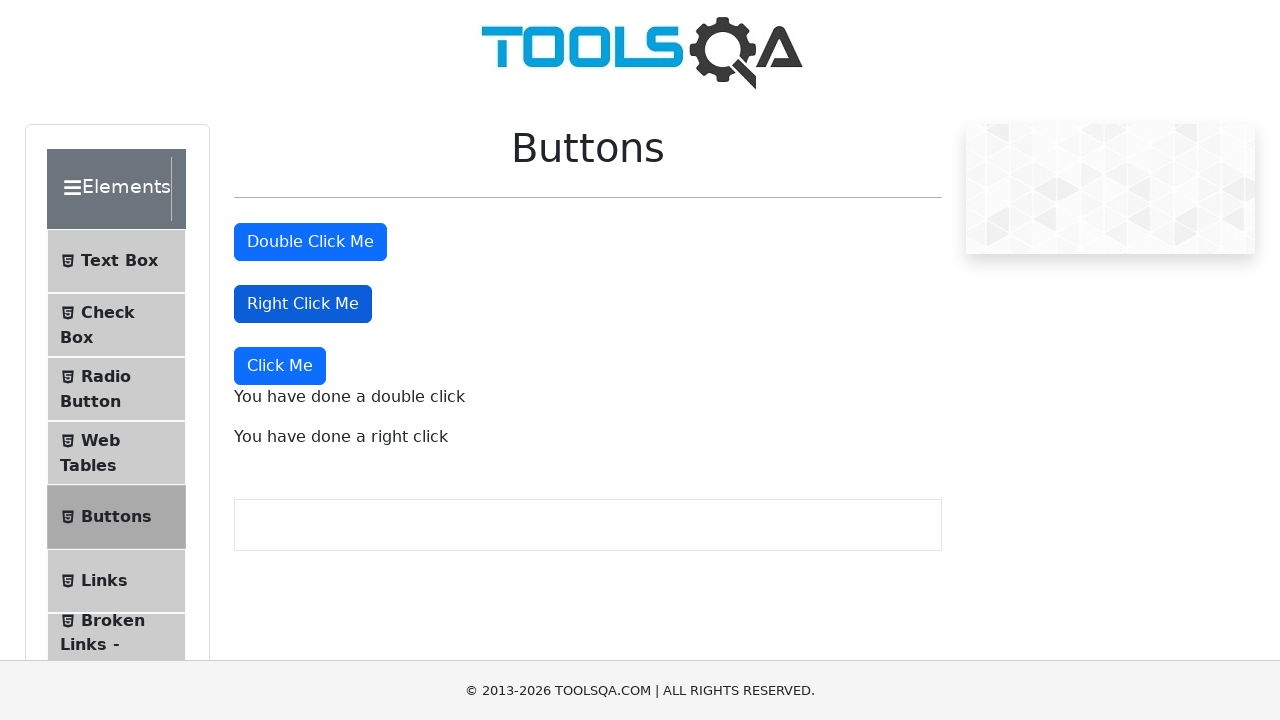

Clicked the 'Click Me' button at (280, 366) on xpath=//button[text()='Click Me']
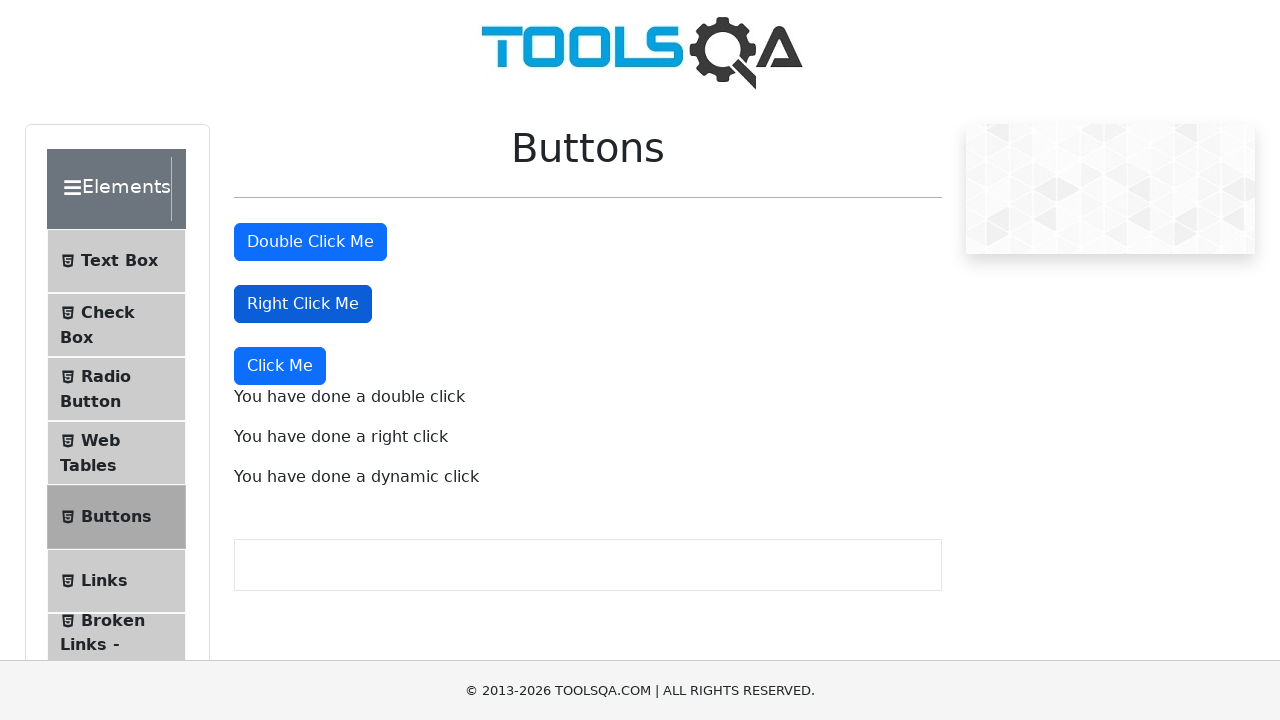

Dynamic click message appeared on the page
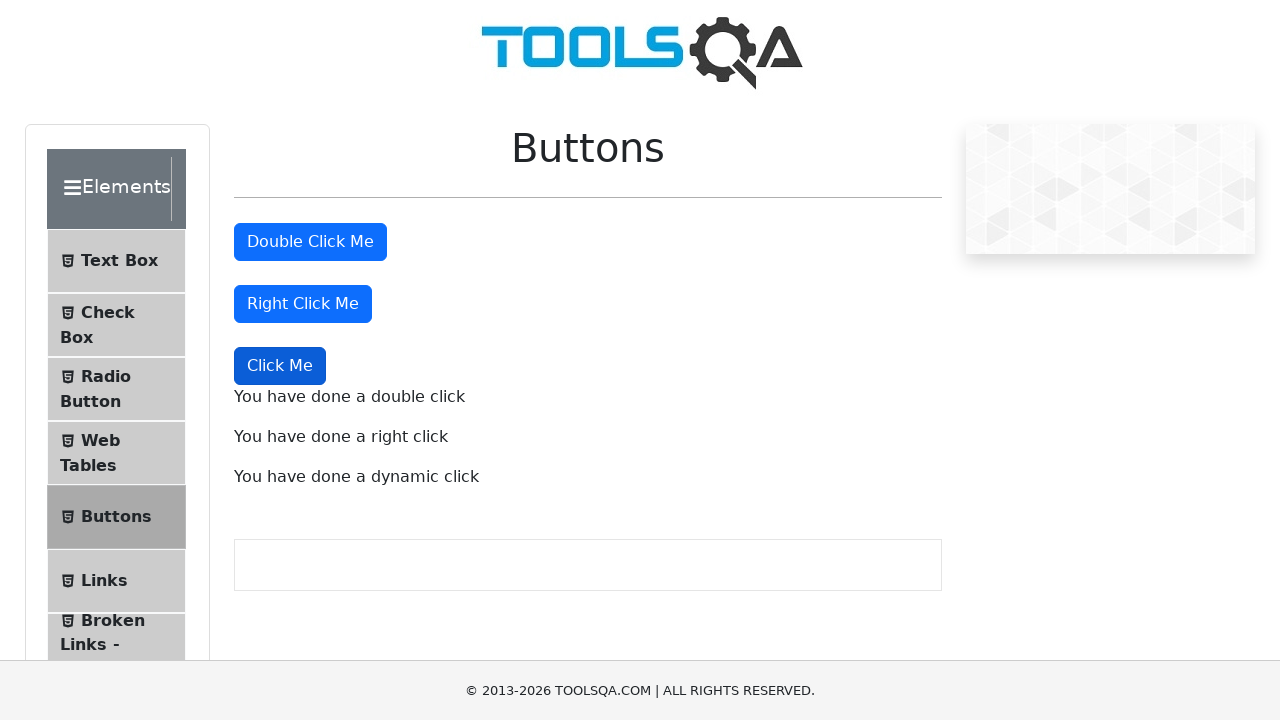

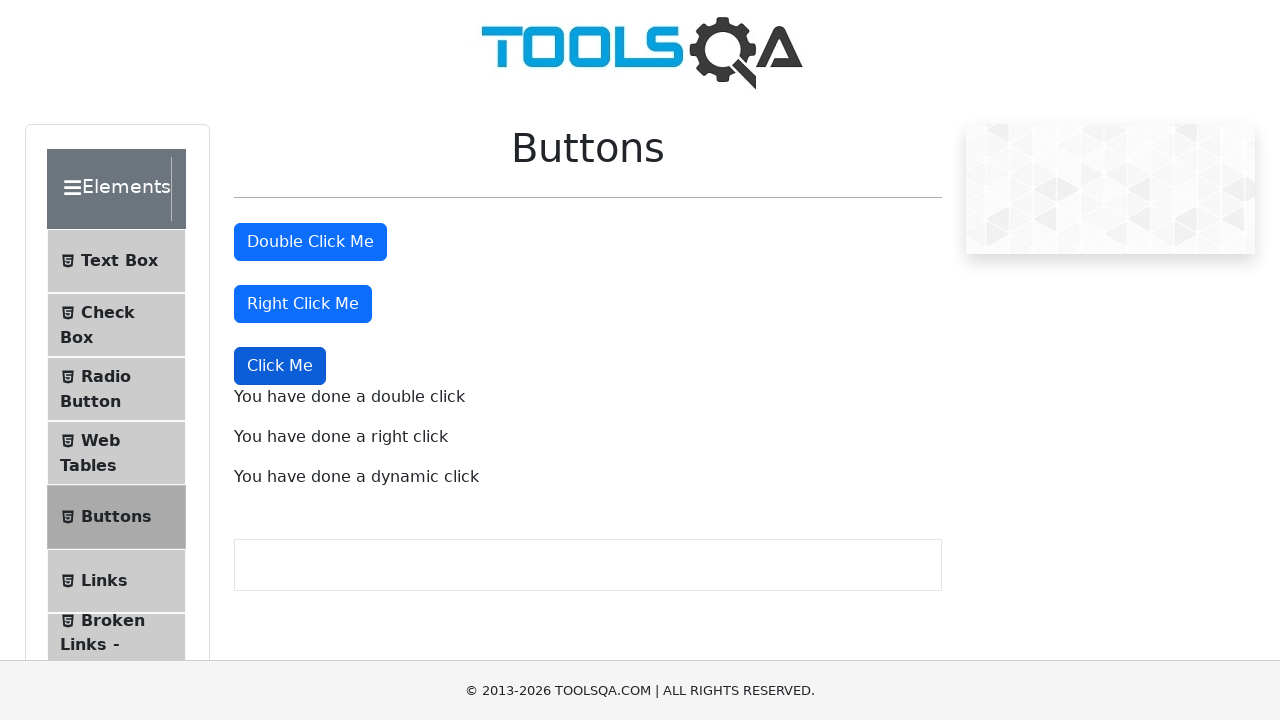